Tests a recipe converter tool by entering ingredients, original serving size, and desired serving size, then converting the recipe portions

Starting URL: https://mykitchencalculator.com/recipeconverter.html

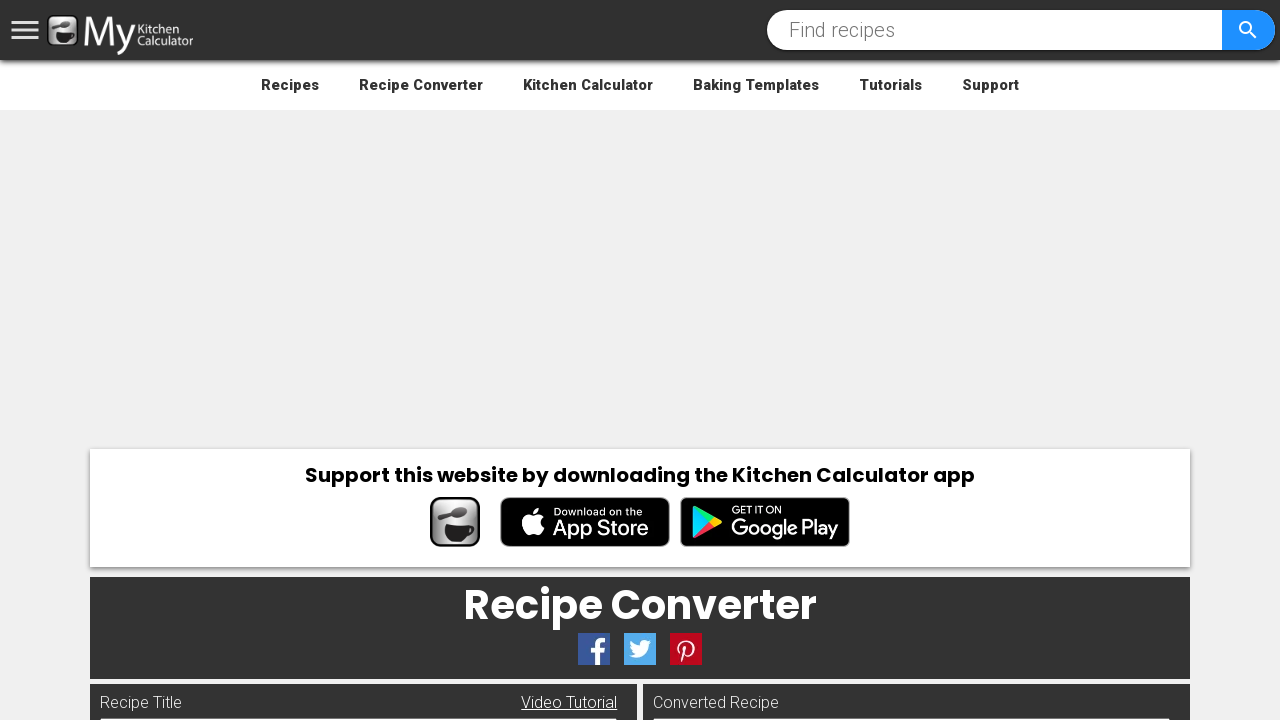

Filled recipe ingredients field with flour, sugar, eggs, and butter on #recipein
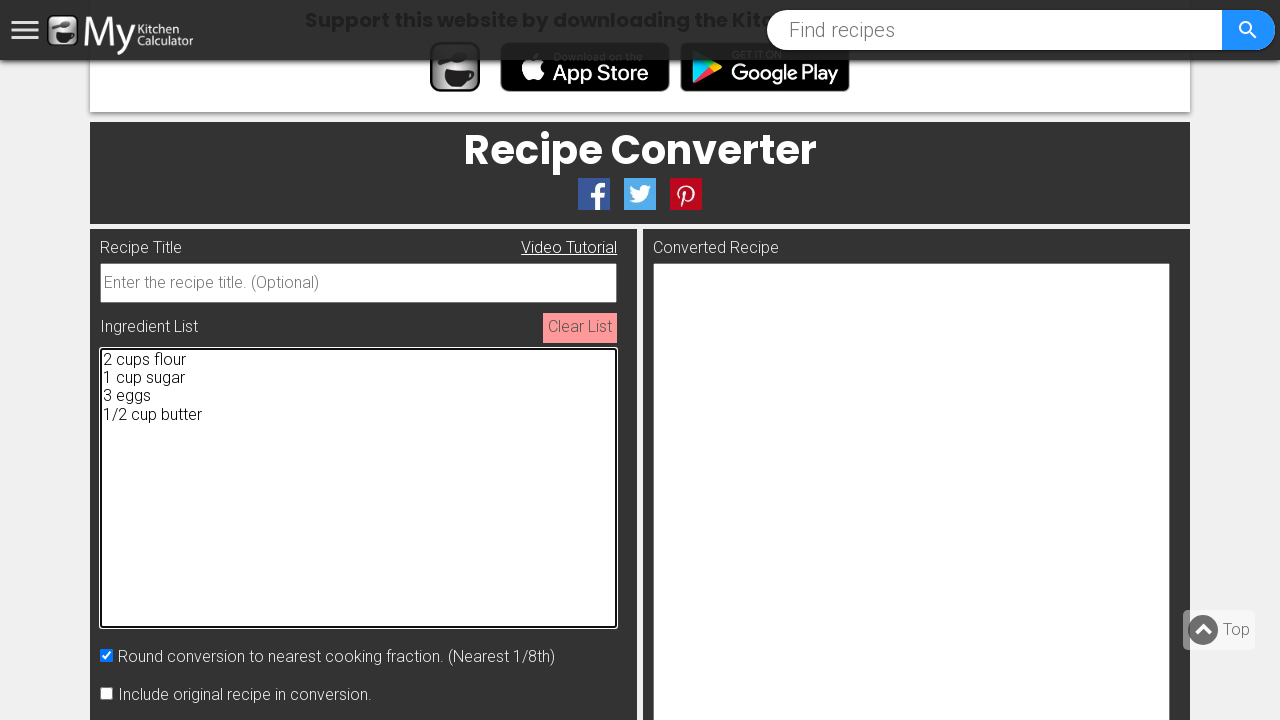

Pressed Tab to move out of ingredients field
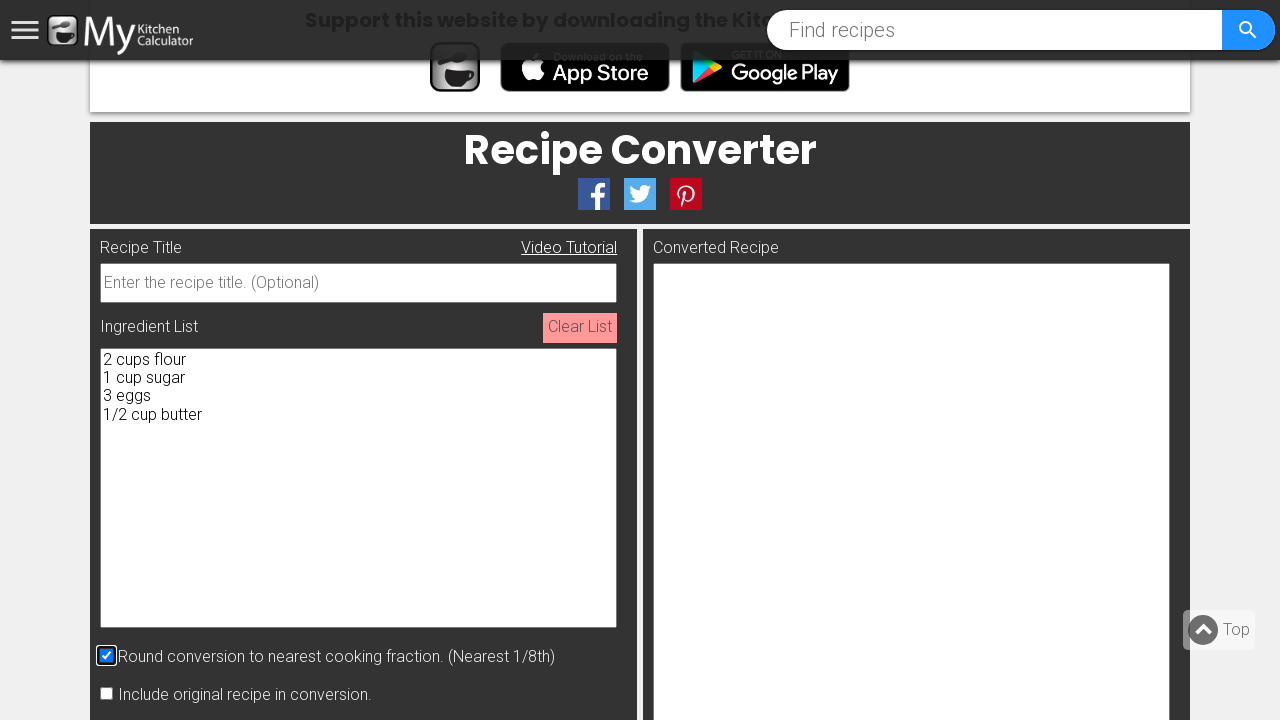

Clicked on the portion conversion tab at (488, 360) on #portionTab
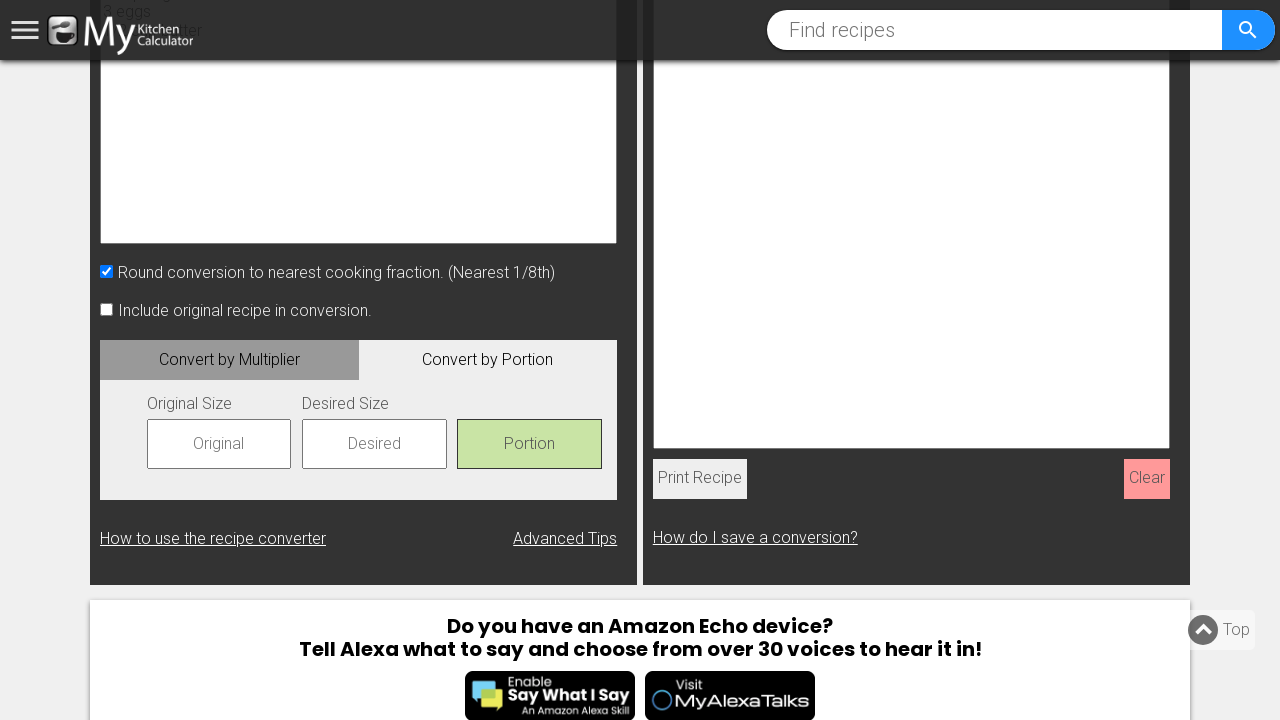

Entered original serving size of 8 on #oyield
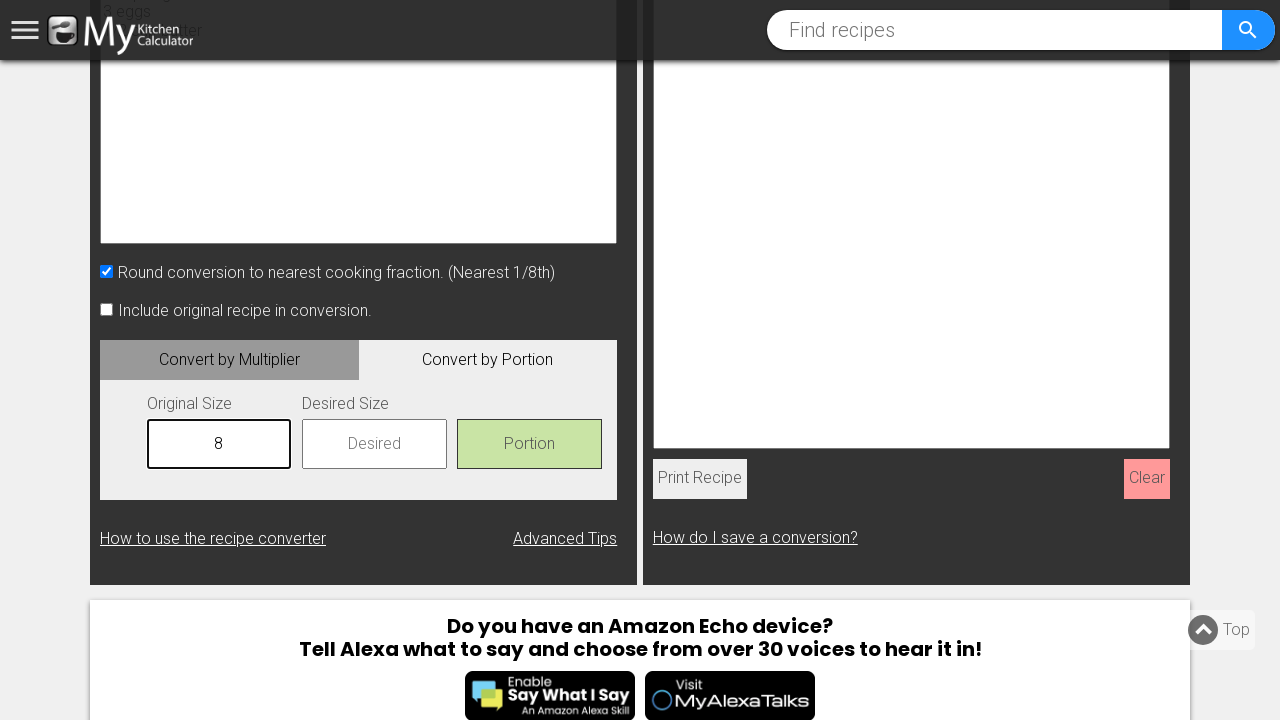

Pressed Enter to confirm original serving size
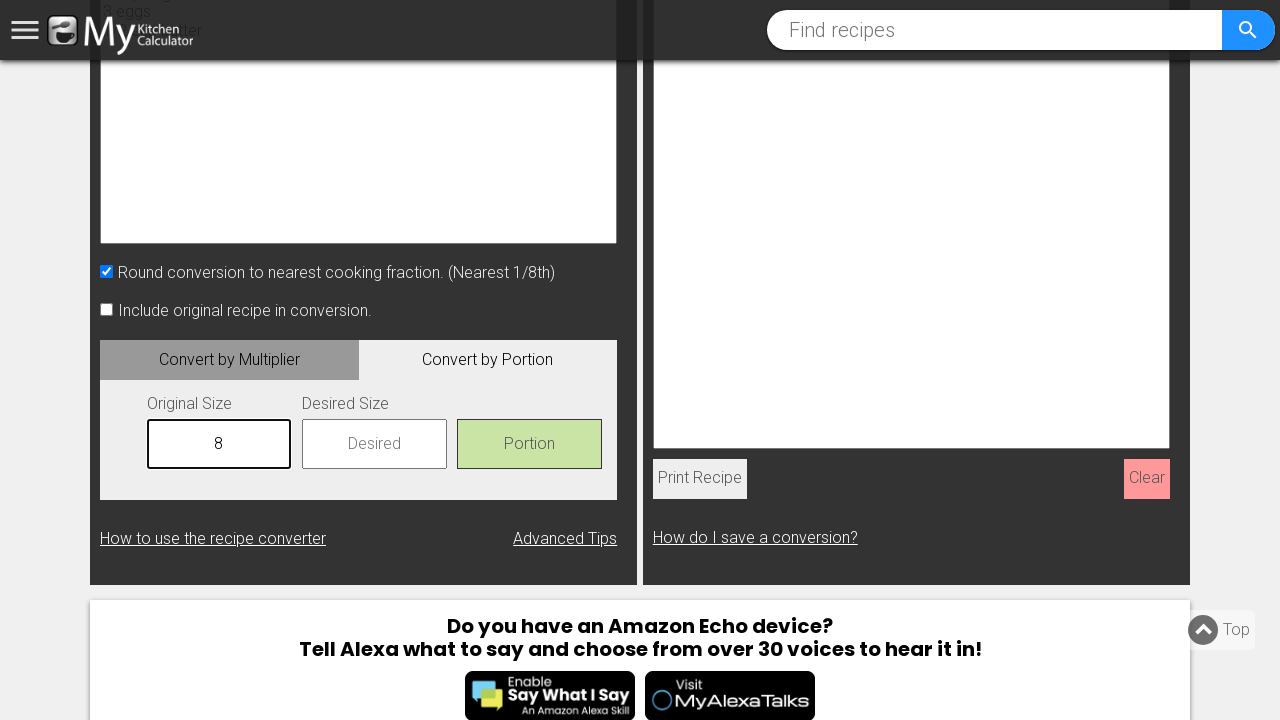

Entered desired serving size of 12 on #dyield
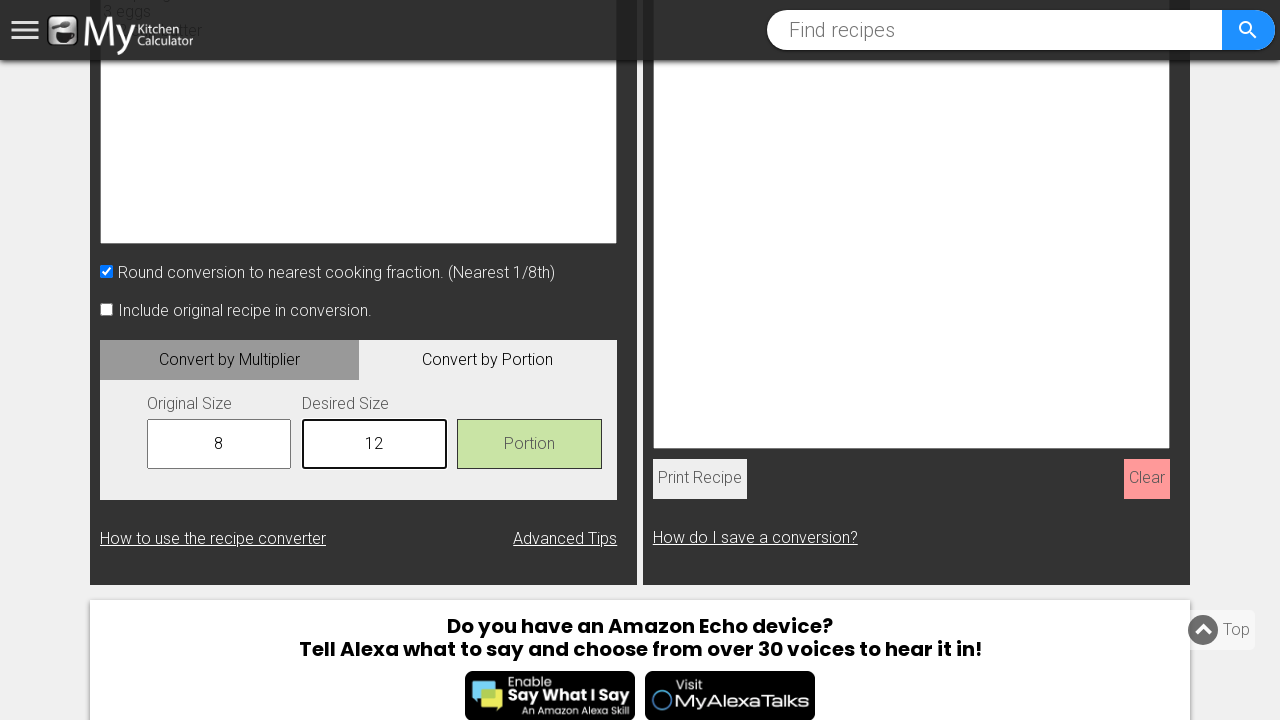

Pressed Enter to confirm desired serving size
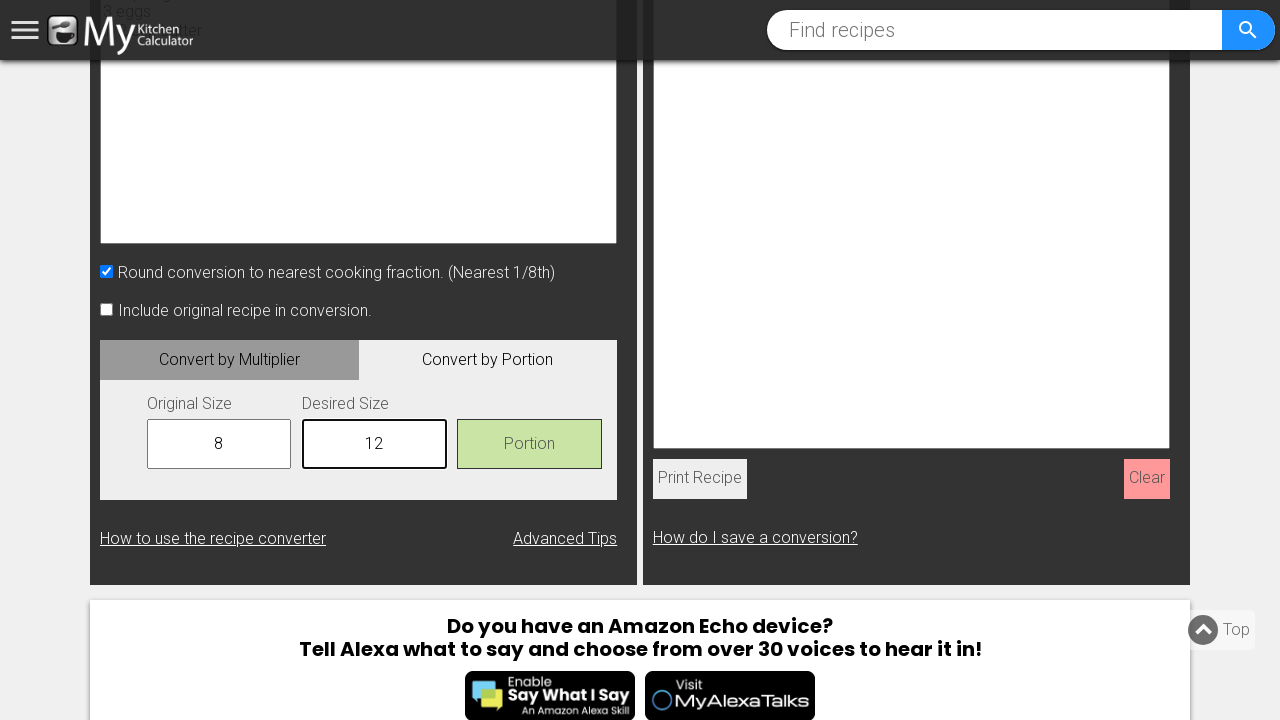

Clicked the portion conversion button to convert recipe from 8 to 12 servings at (529, 444) on #portionButton
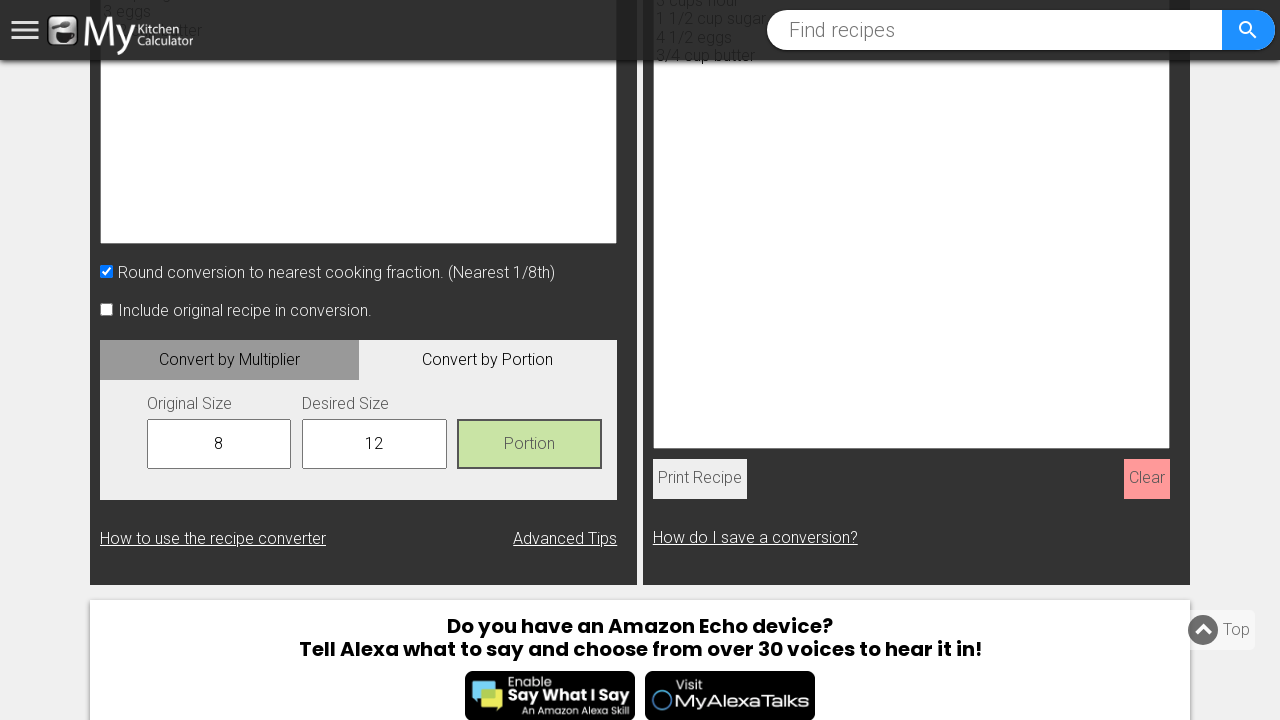

Waited for converted recipe output to be populated
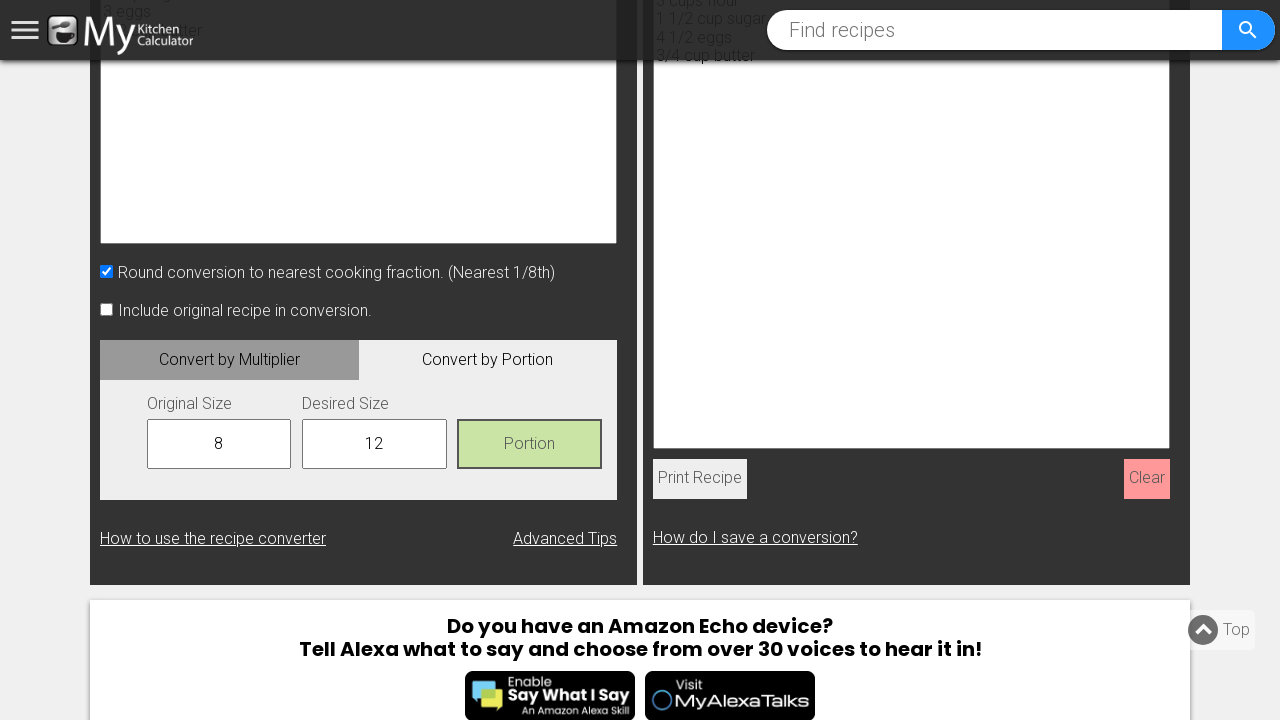

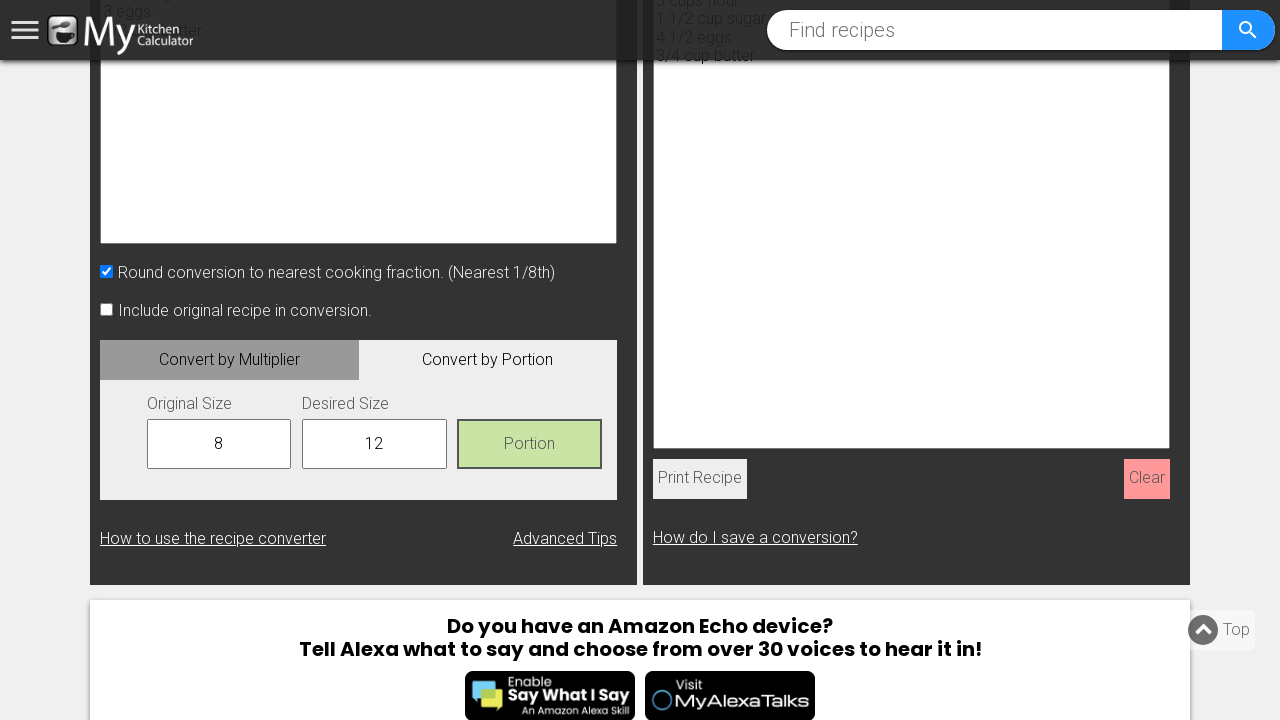